Tests the search functionality on Python.org by entering "pycon" in the search box, submitting the search, and verifying that results are returned.

Starting URL: https://www.python.org

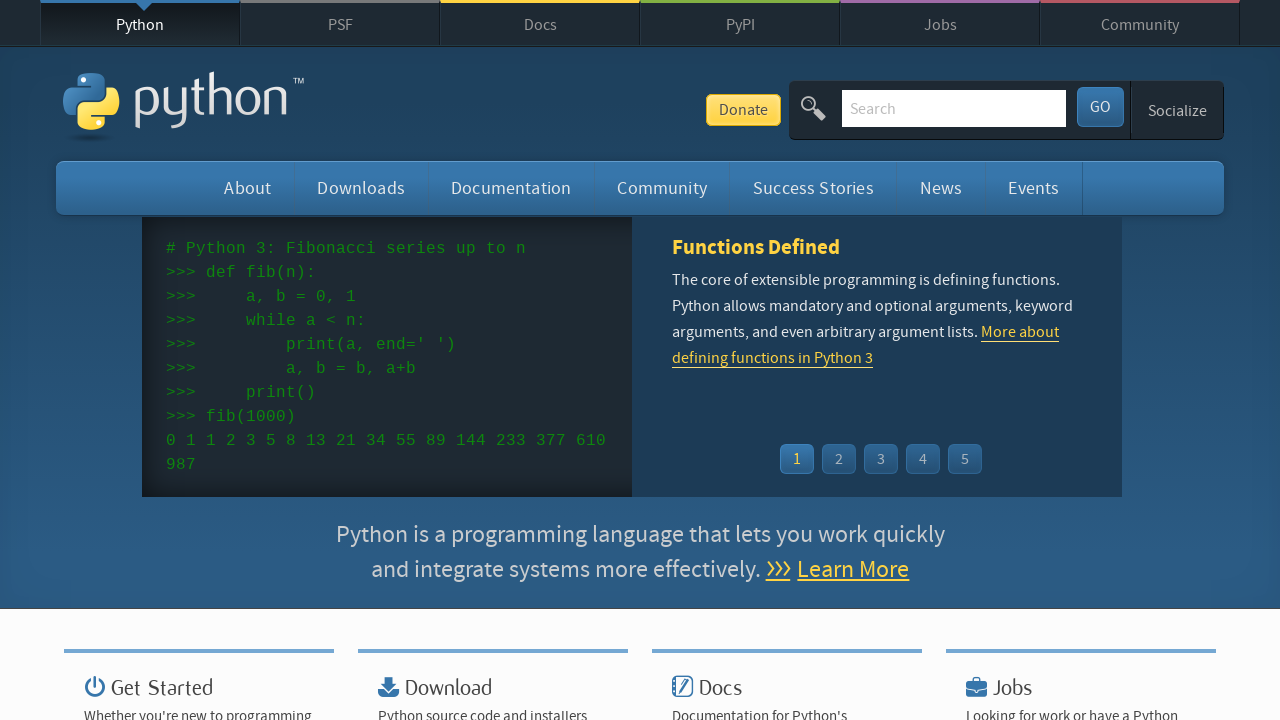

Verified page title contains 'Python'
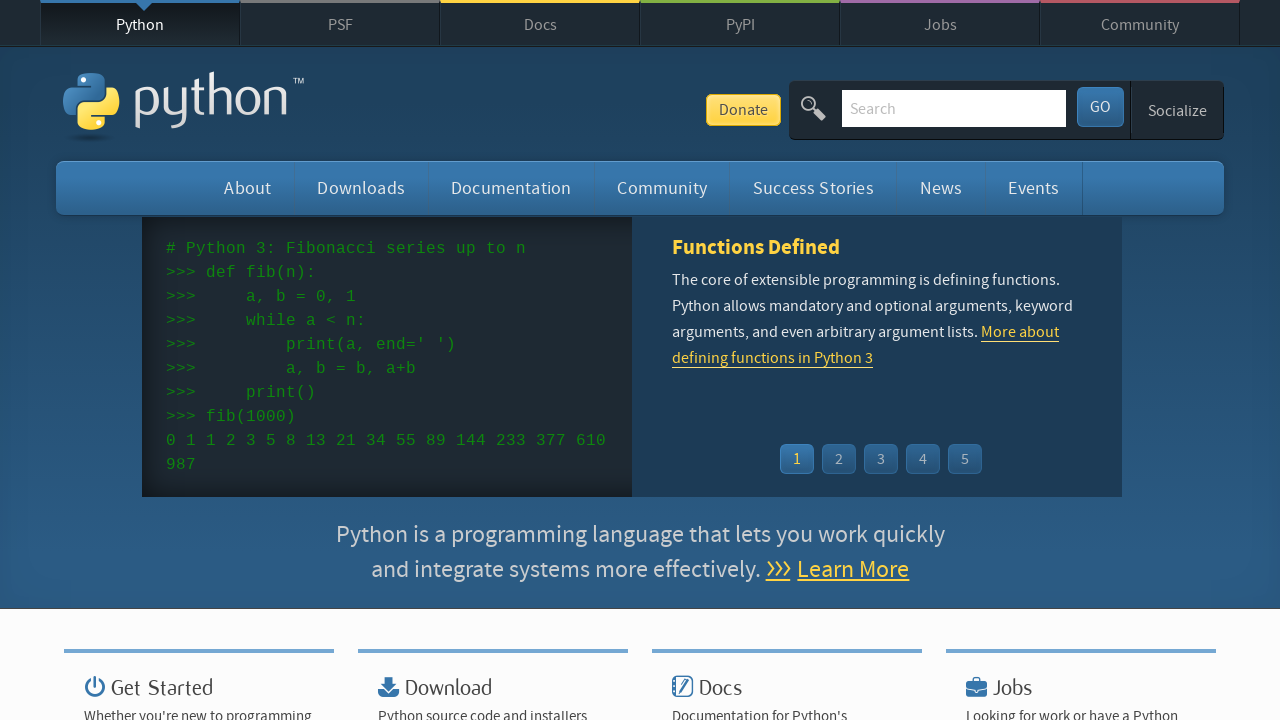

Filled search box with 'pycon' on input[name='q']
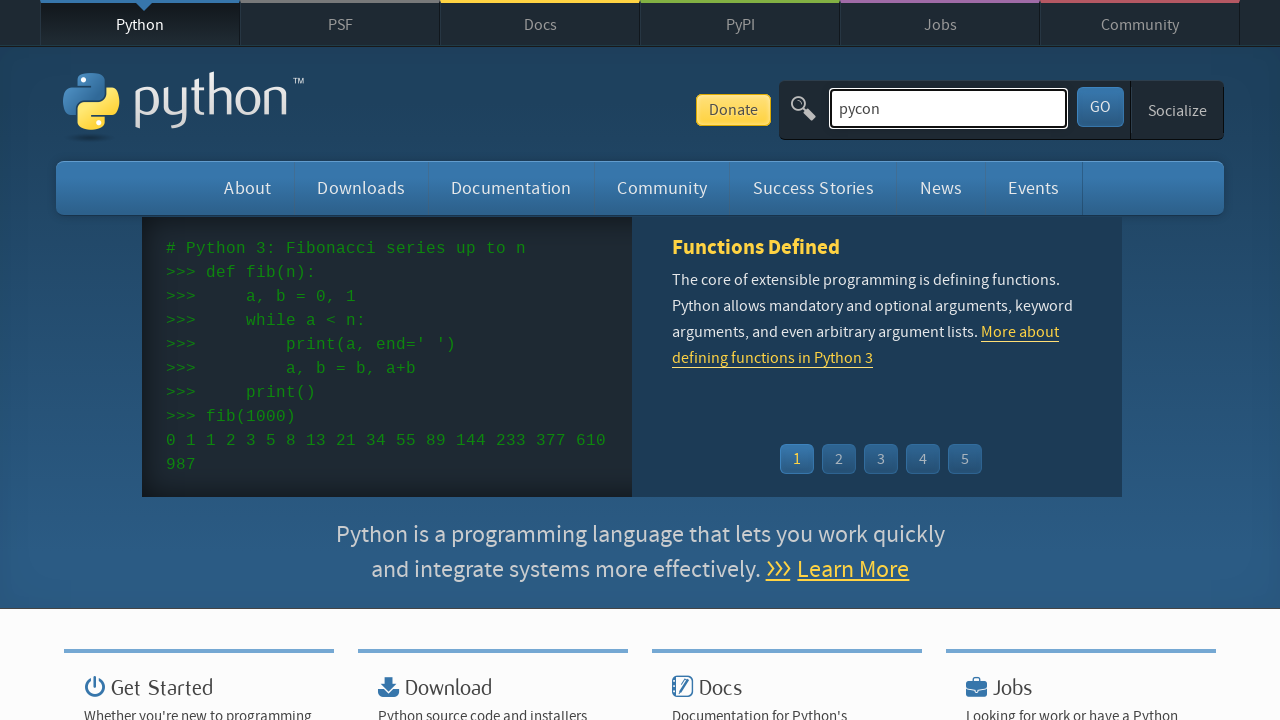

Pressed Enter to submit search on input[name='q']
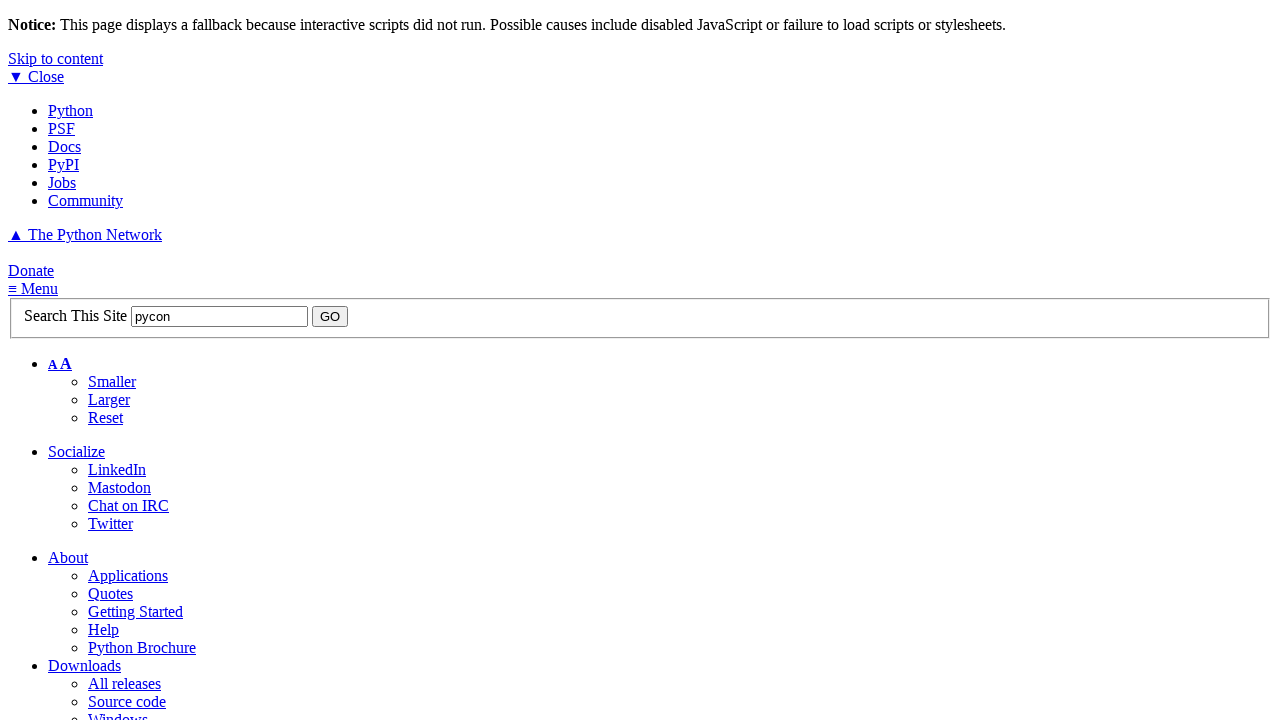

Search results page loaded (networkidle)
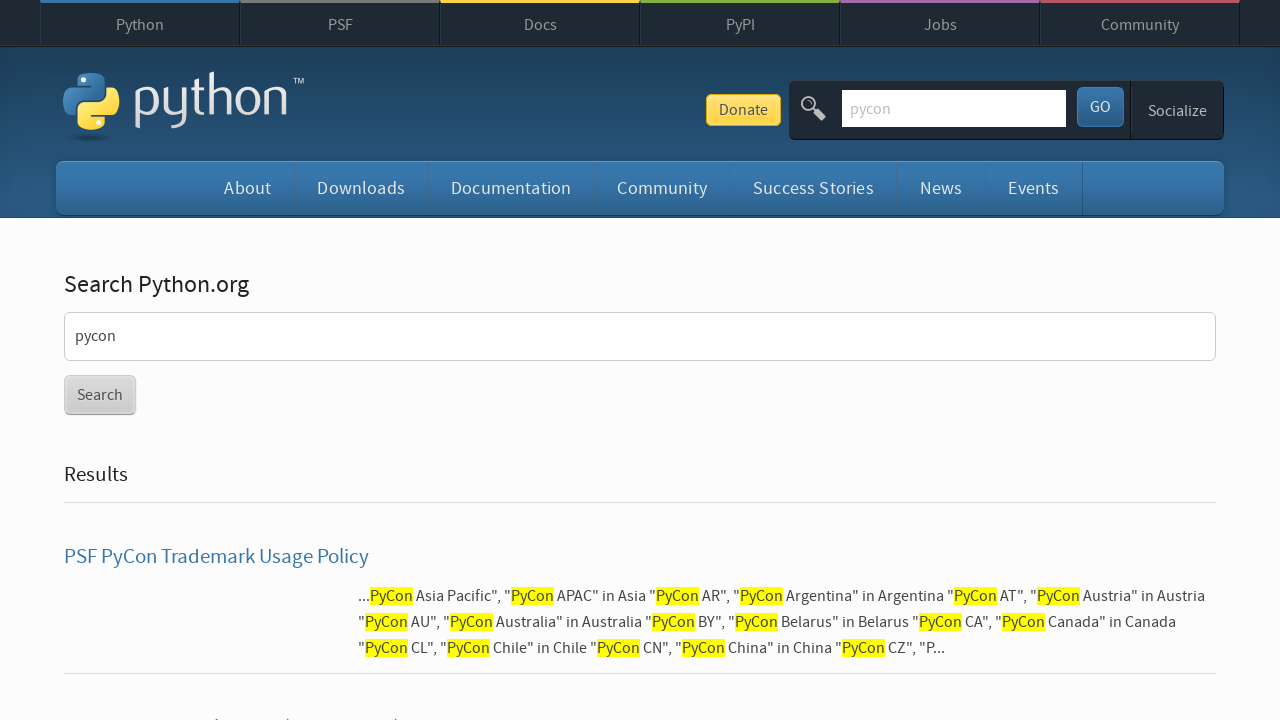

Verified search results exist (no 'No results found' message)
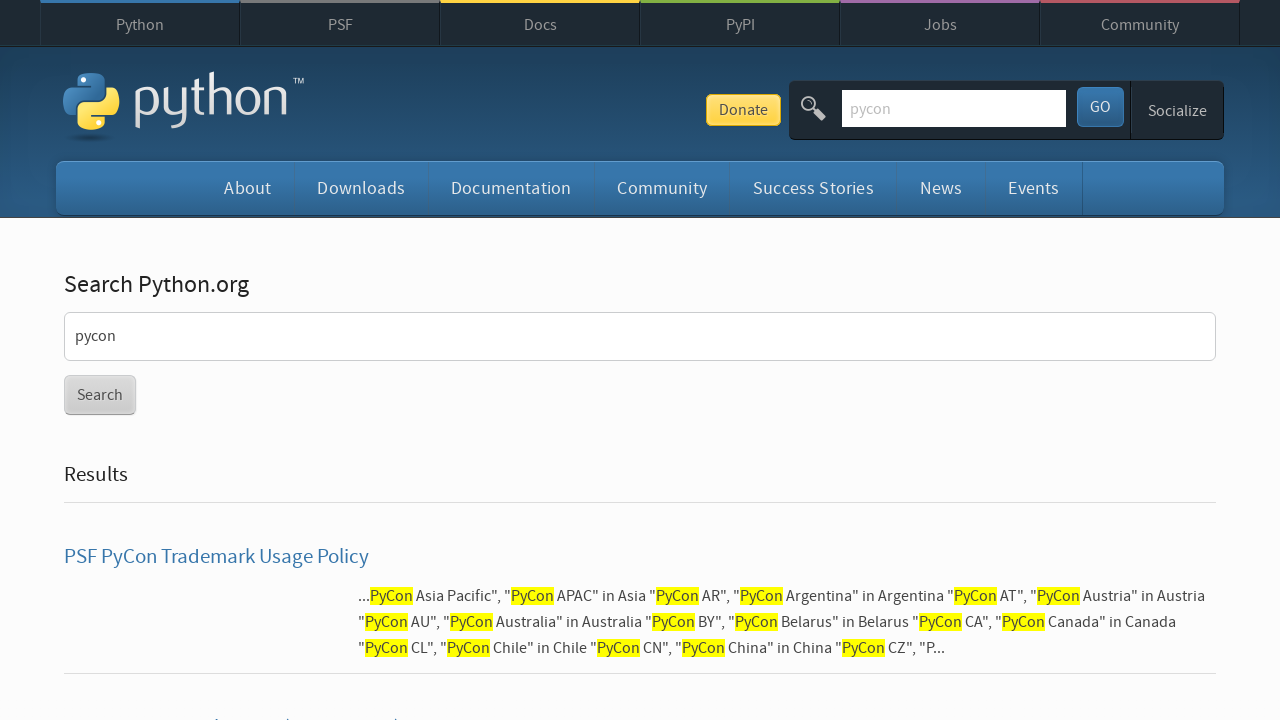

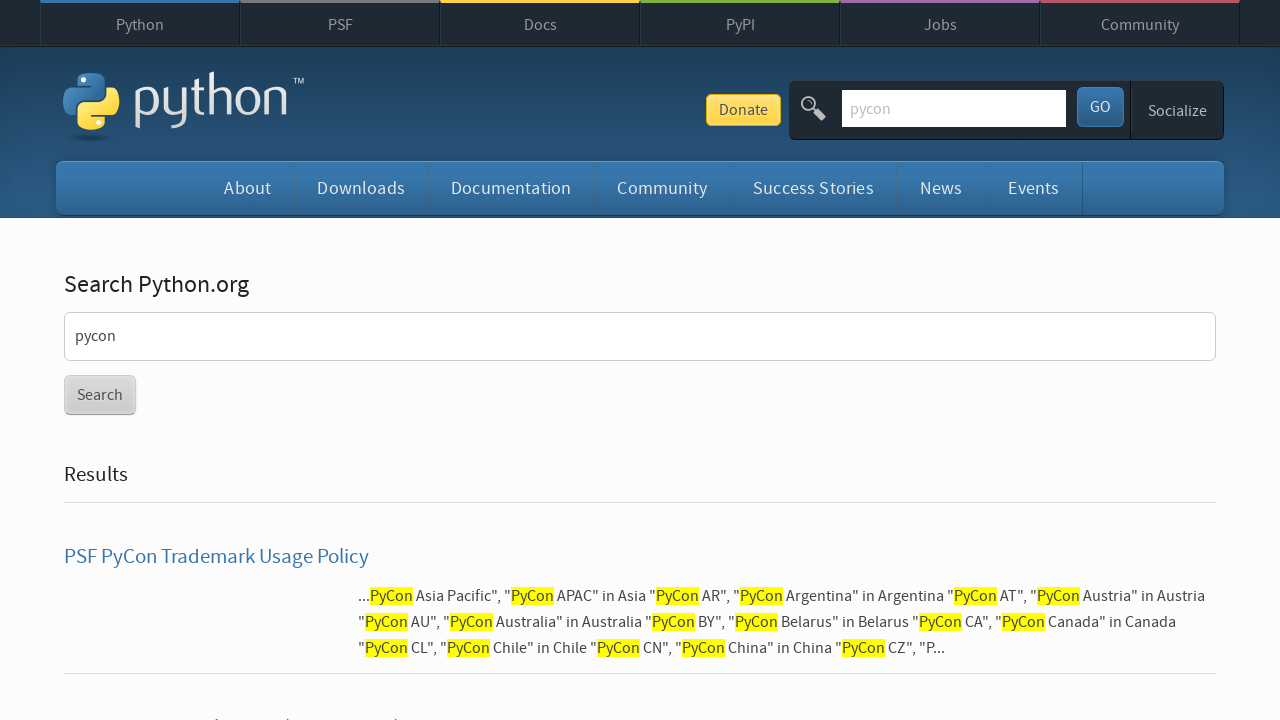